Tests filtering to display only active (not completed) items

Starting URL: https://demo.playwright.dev/todomvc

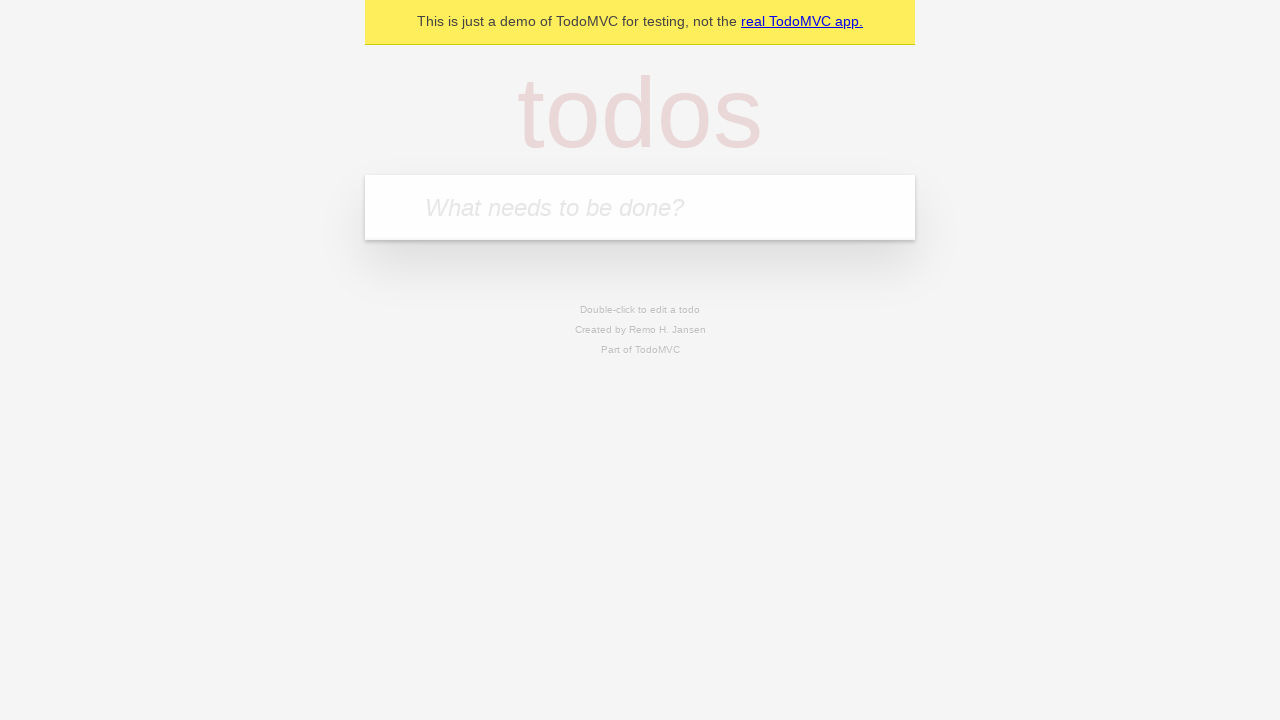

Filled new todo field with 'buy some cheese' on .new-todo
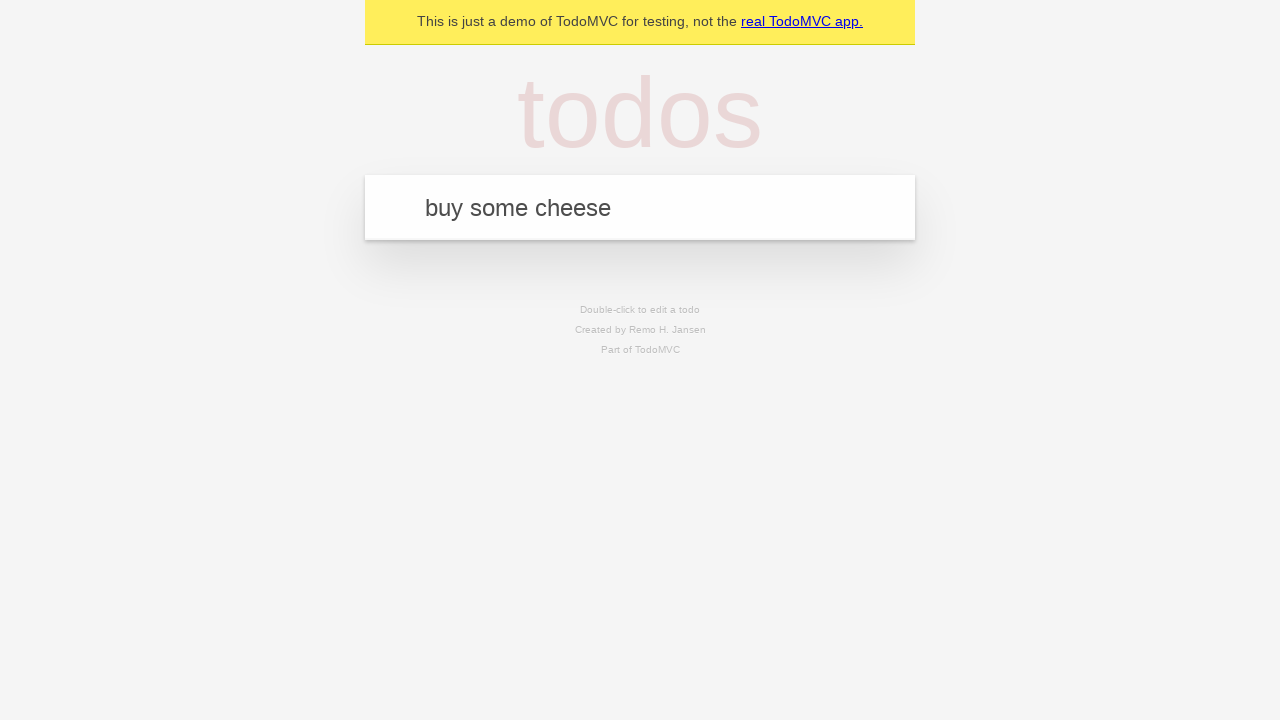

Pressed Enter to add 'buy some cheese' todo on .new-todo
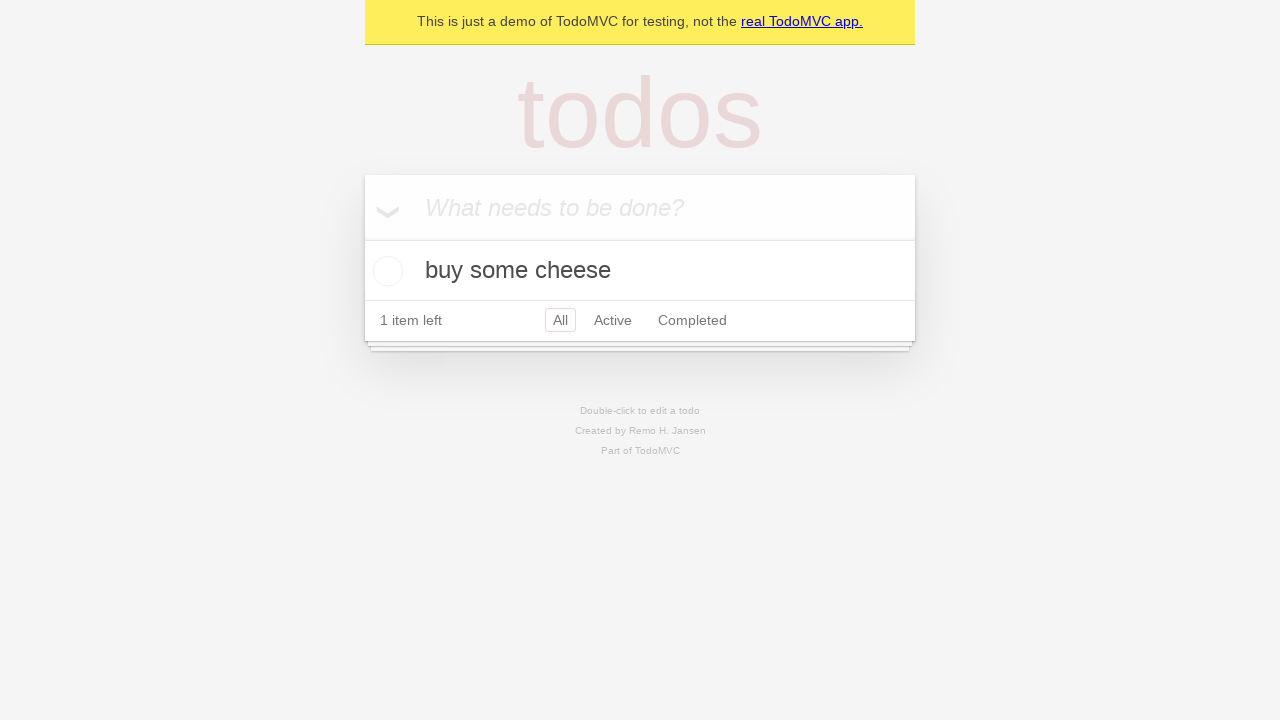

Filled new todo field with 'feed the cat' on .new-todo
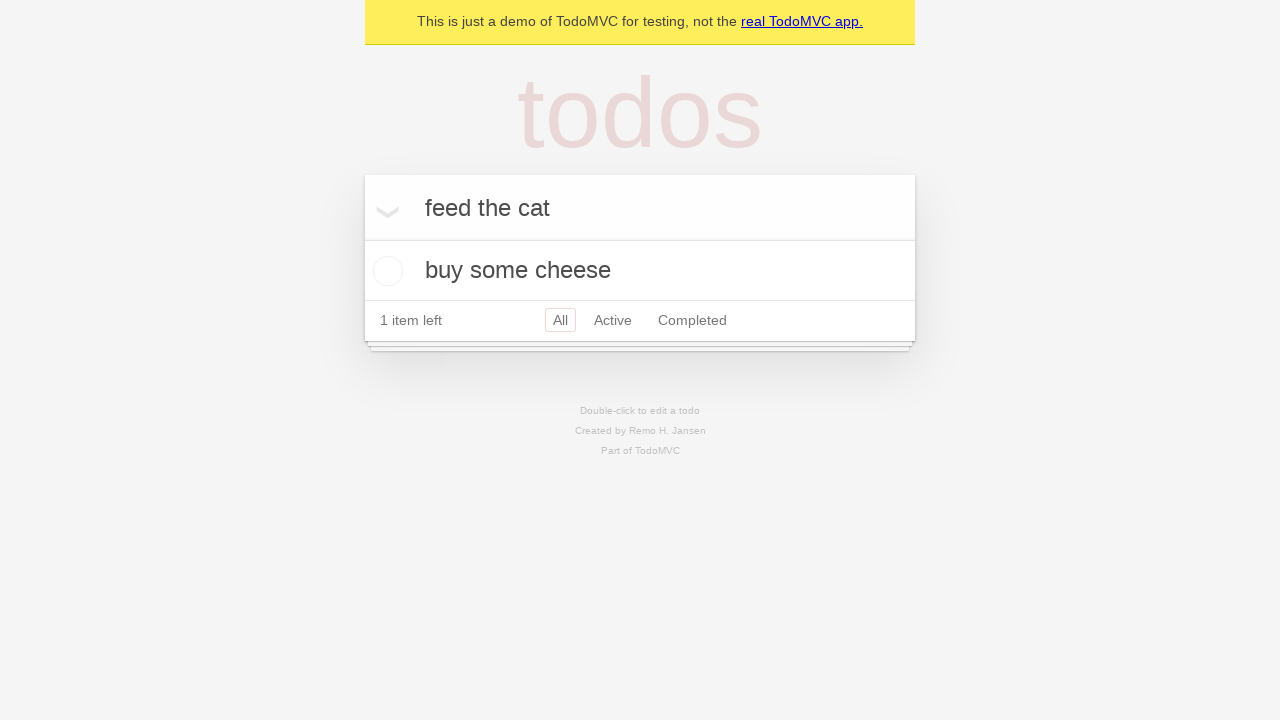

Pressed Enter to add 'feed the cat' todo on .new-todo
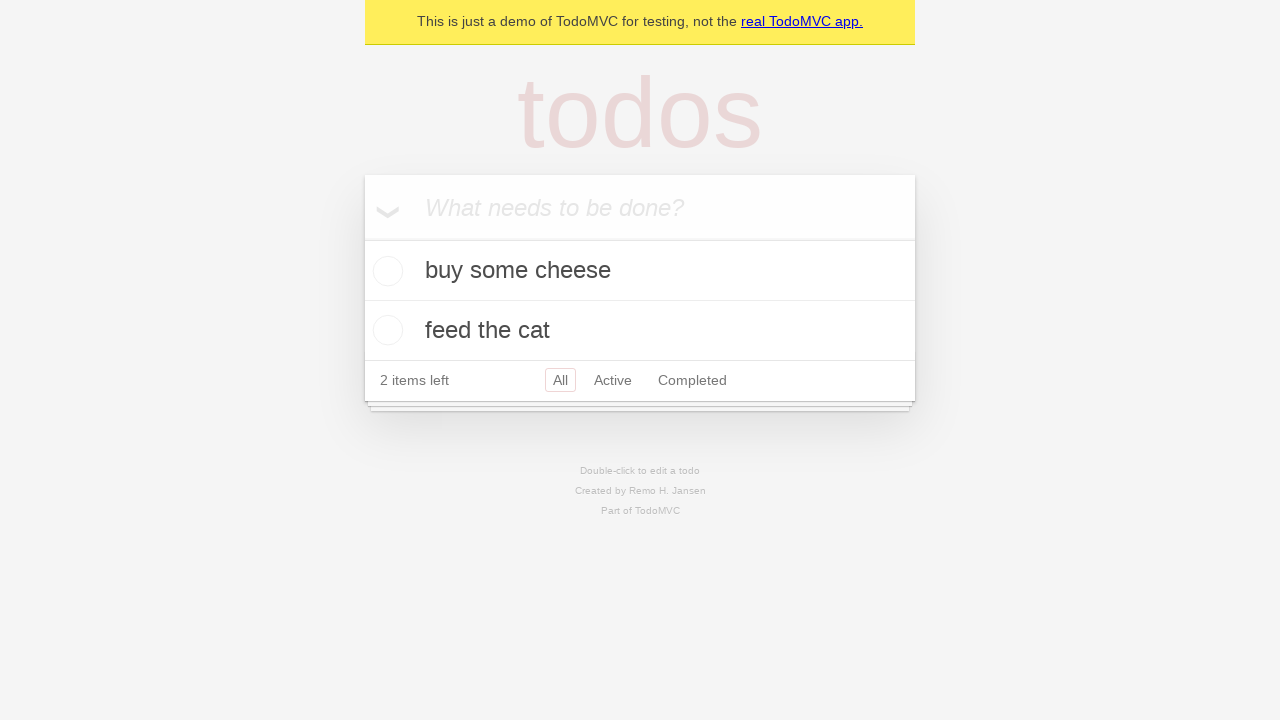

Filled new todo field with 'book a doctors appointment' on .new-todo
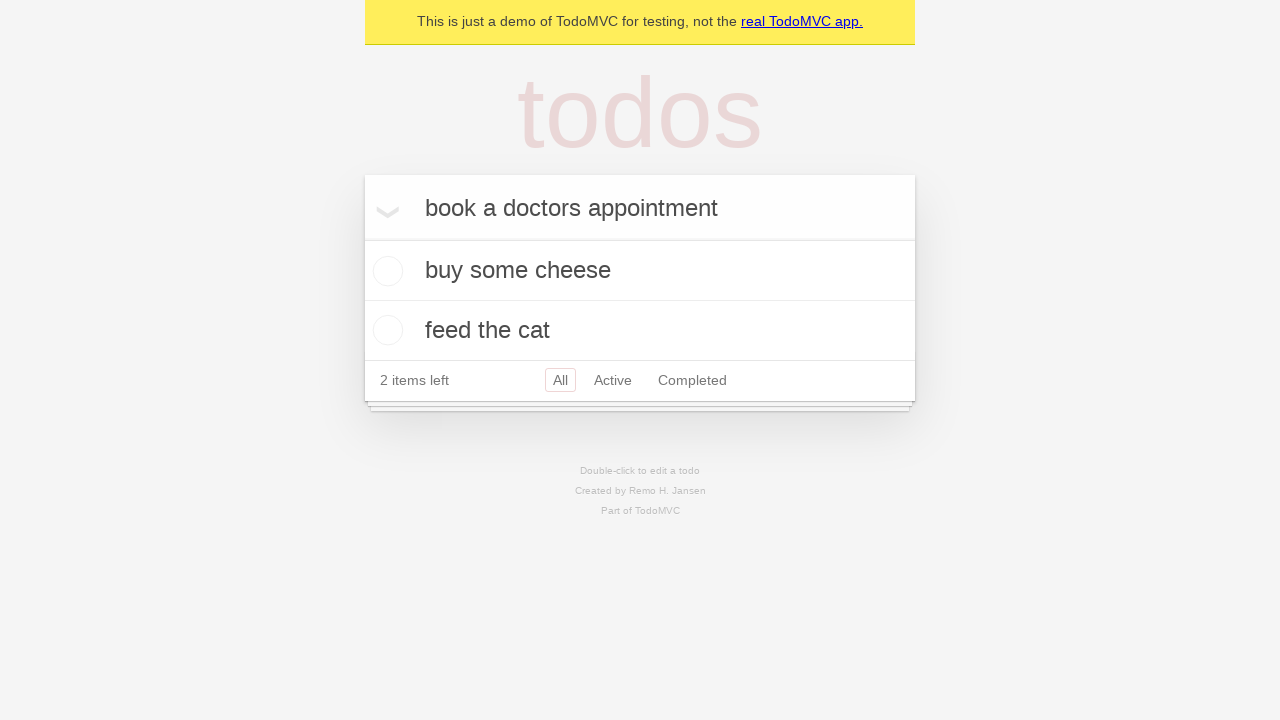

Pressed Enter to add 'book a doctors appointment' todo on .new-todo
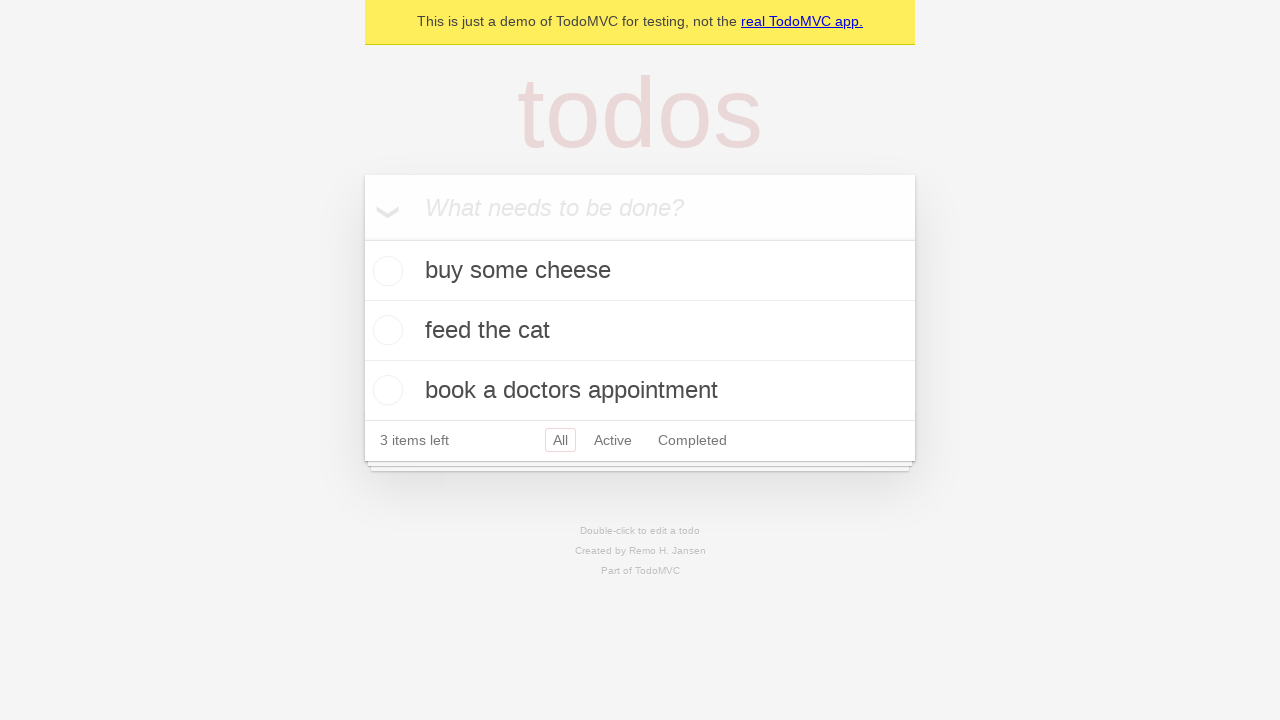

Waited for all 3 todo items to load
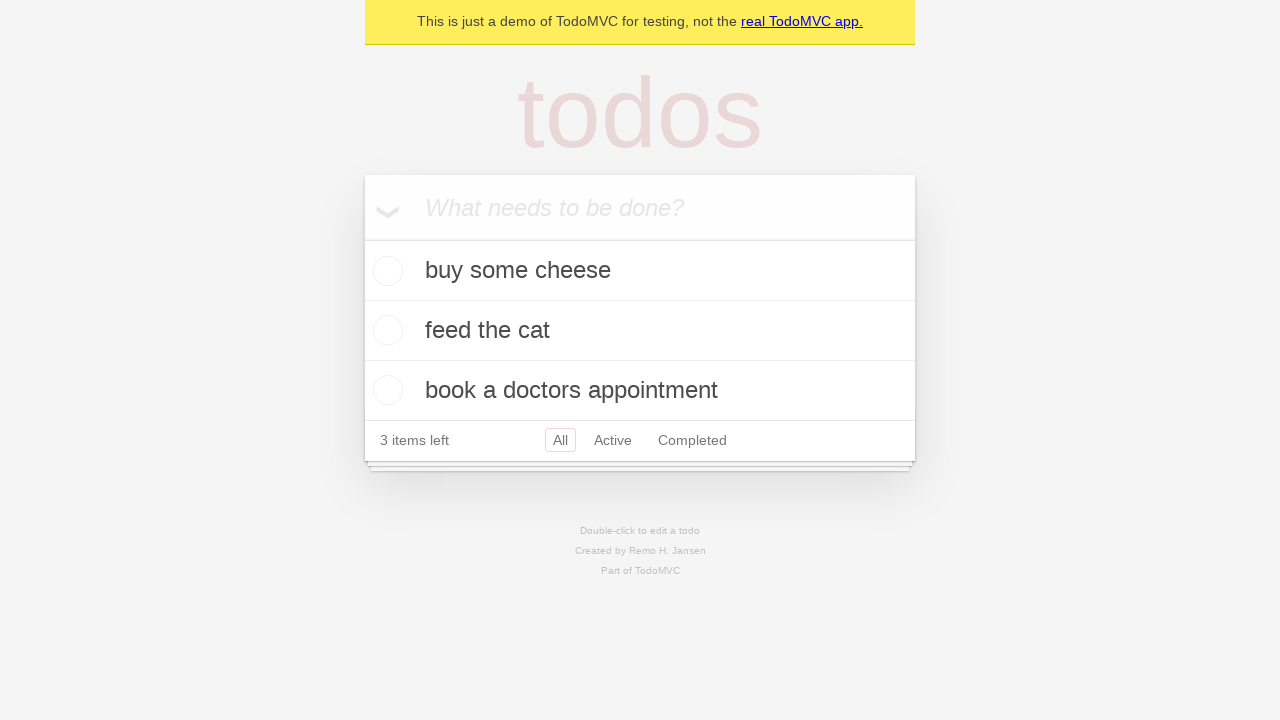

Marked second todo item 'feed the cat' as completed at (385, 330) on .todo-list li .toggle >> nth=1
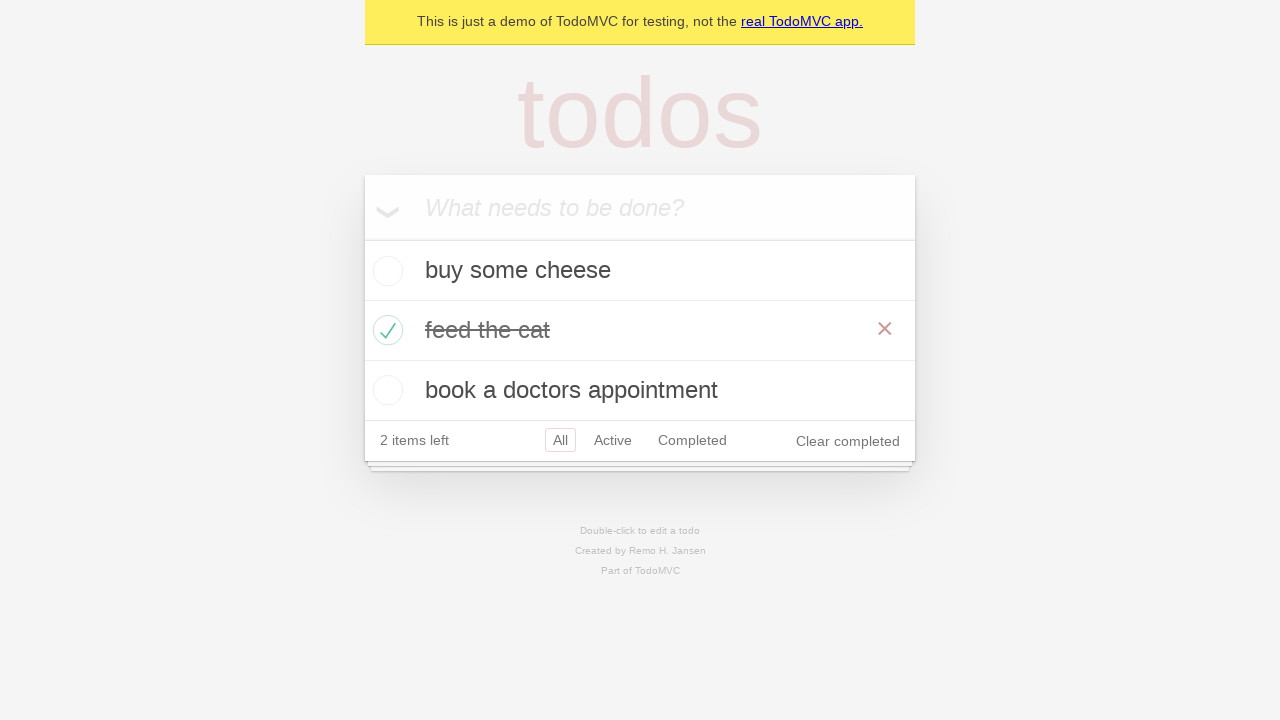

Clicked Active filter to display only active (not completed) items at (613, 440) on .filters >> text=Active
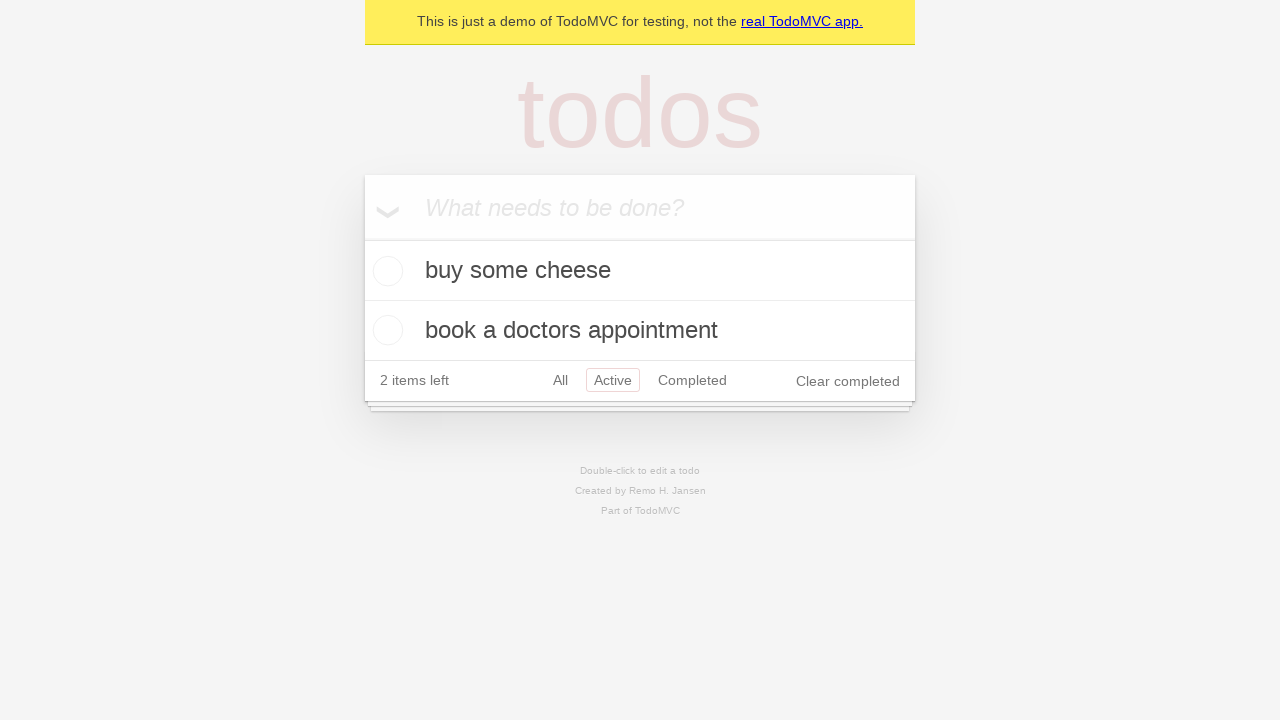

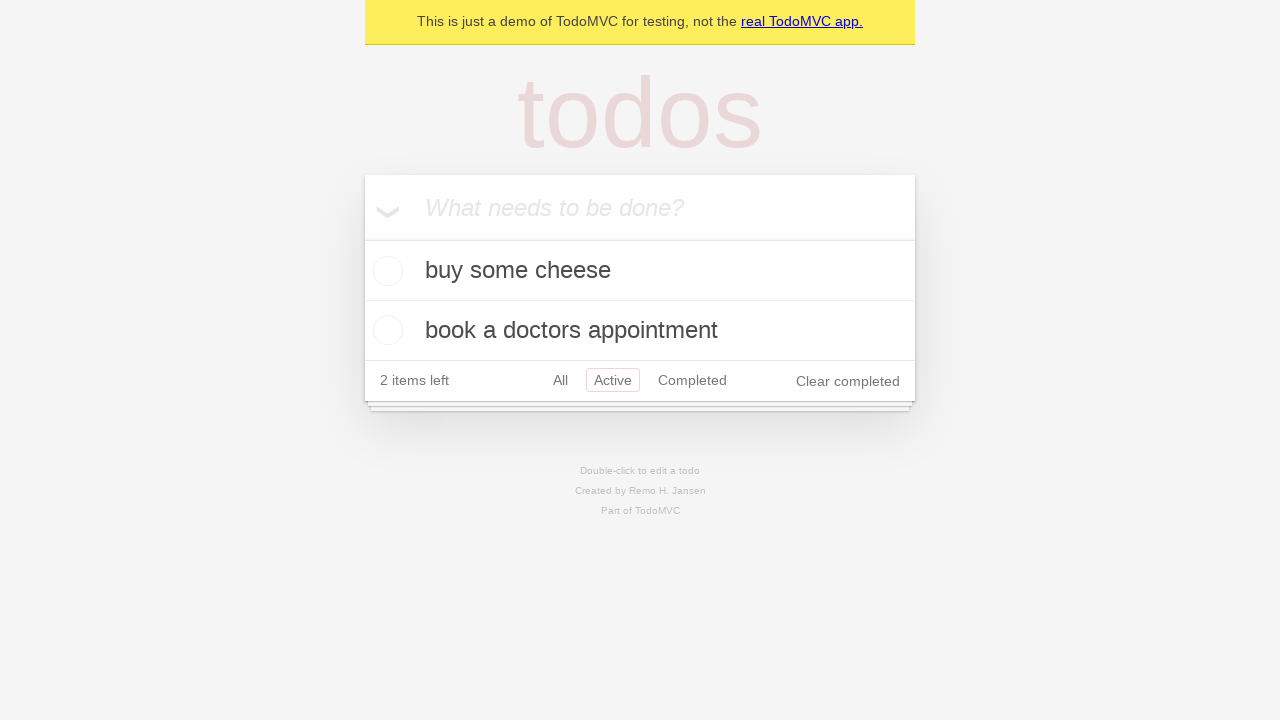